Reveals input using explicit wait for visibility

Starting URL: https://www.selenium.dev/selenium/web/dynamic.html

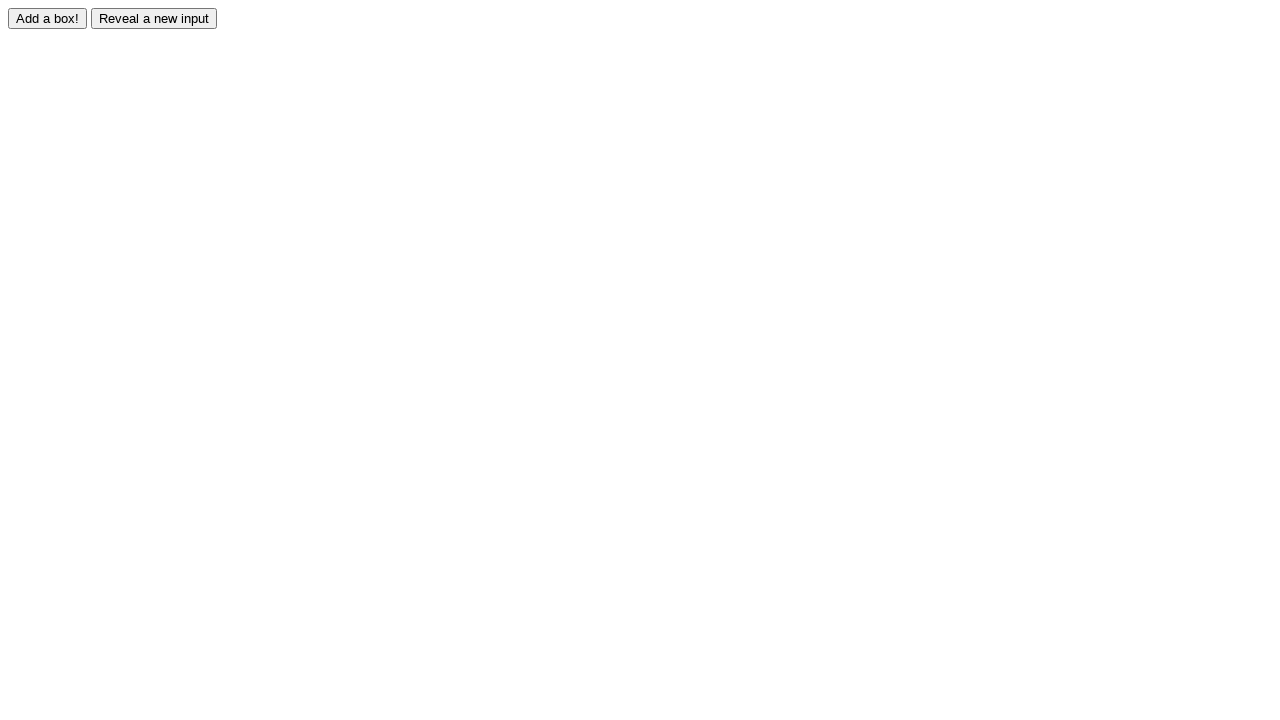

Clicked the reveal button at (154, 18) on [id=reveal]
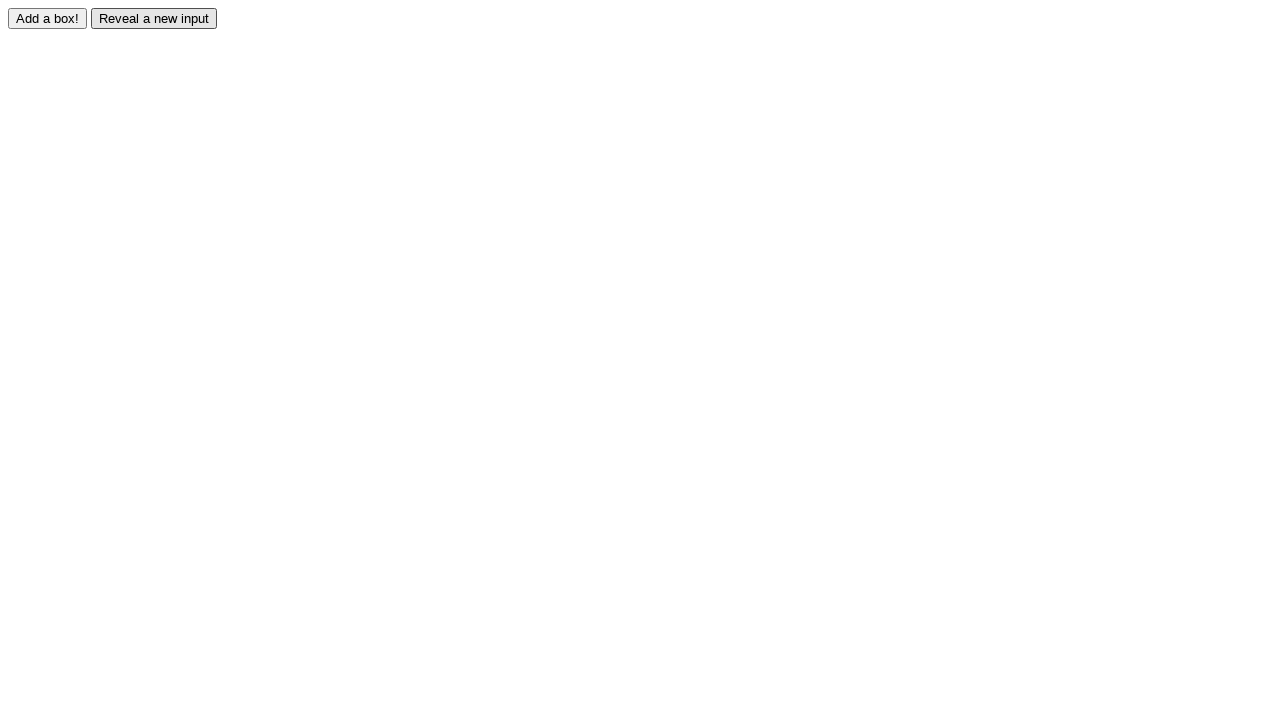

Waited for revealed input element to become visible
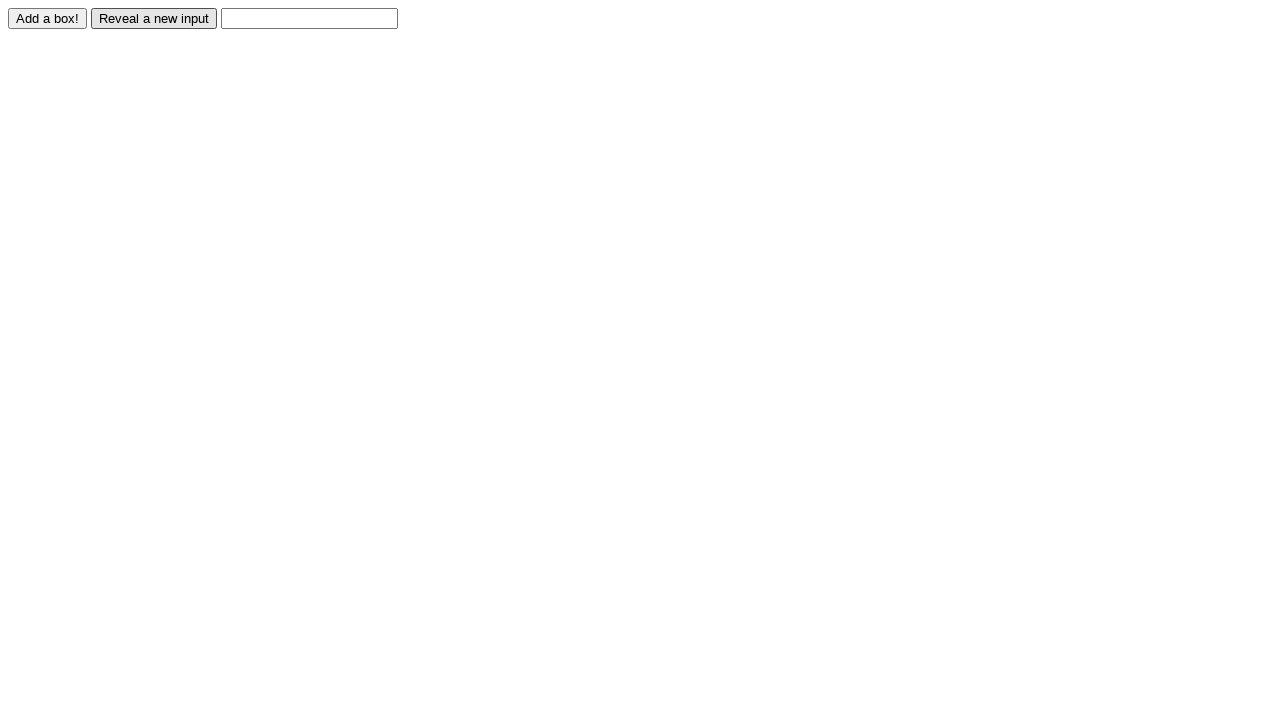

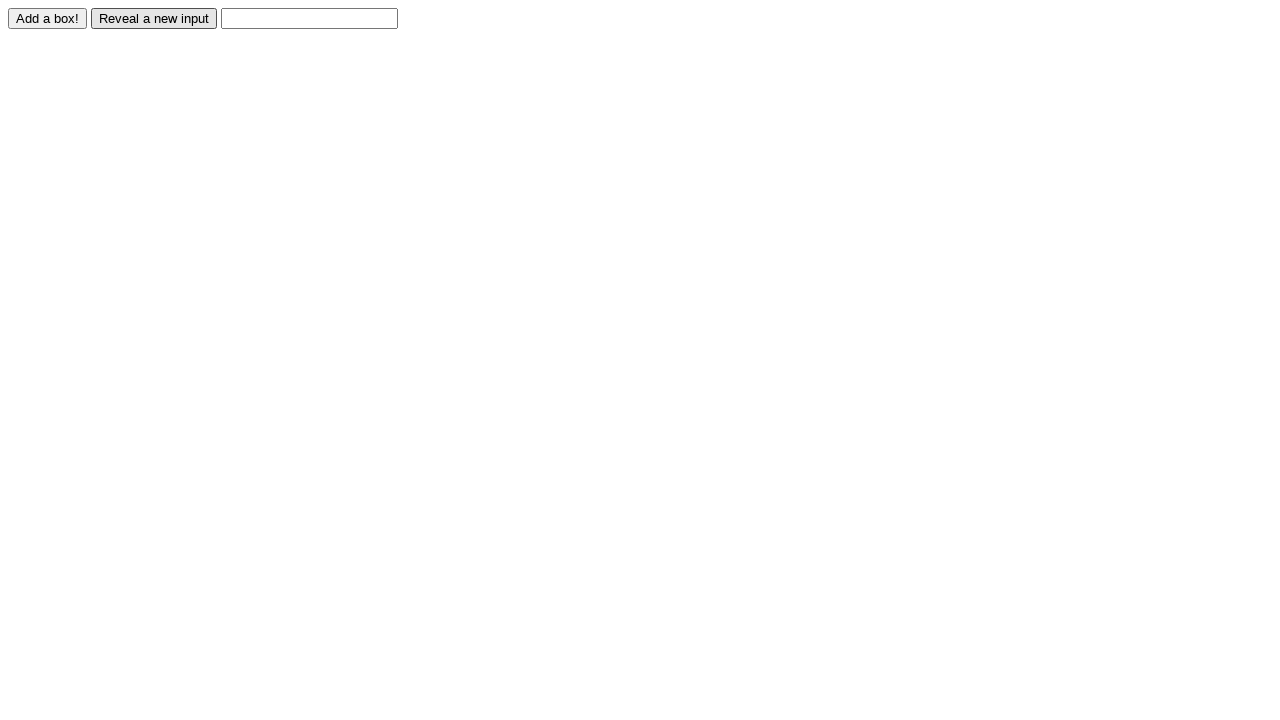